Tests the page usability by resizing the browser window to different device widths (360, 768, 1024, 1280) to verify responsive layout.

Starting URL: http://optiomax.com/

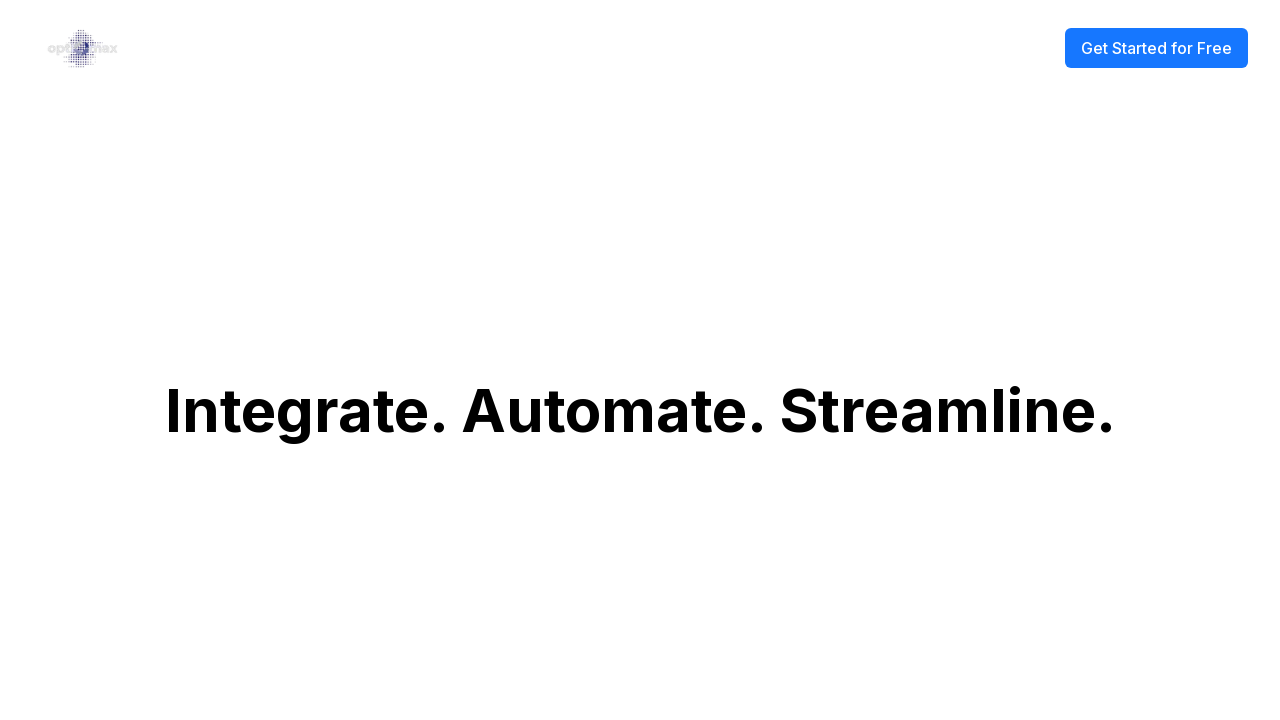

Set viewport width to 360px to test responsive layout
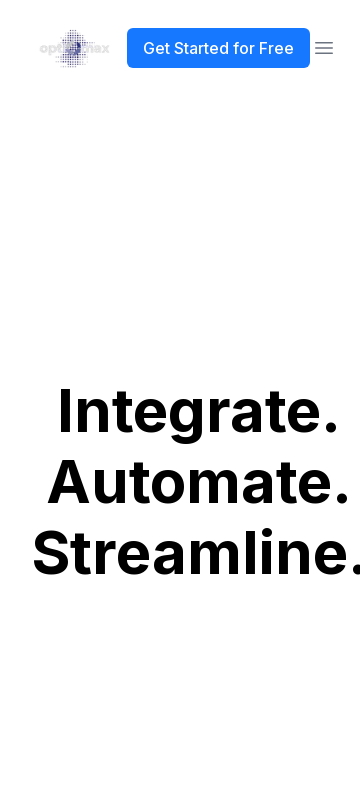

Waited for page to adjust to 360px viewport
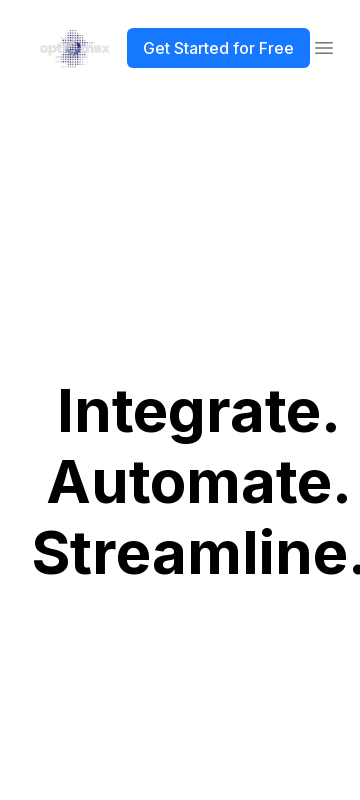

Set viewport width to 768px to test responsive layout
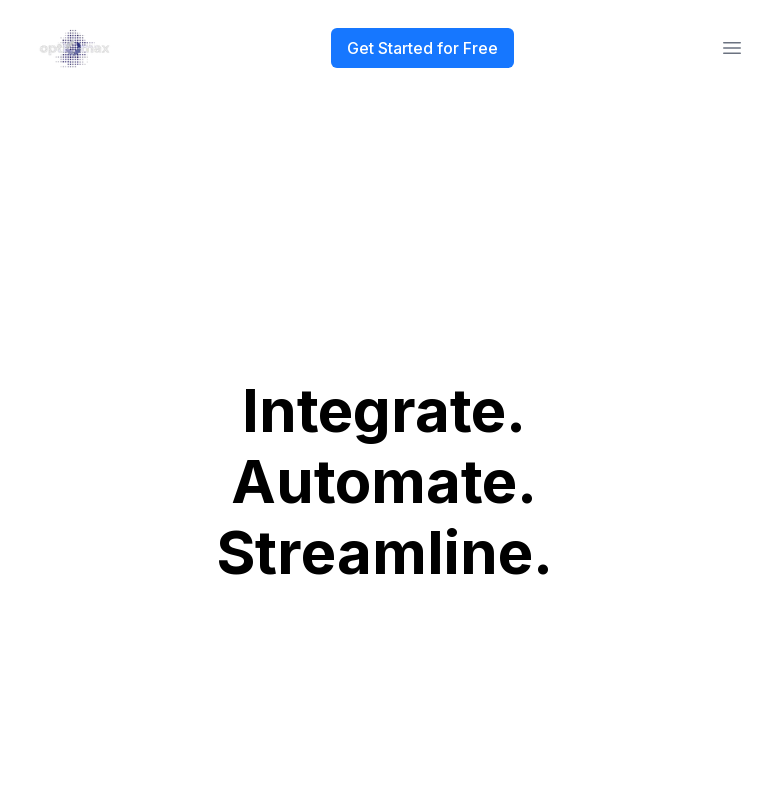

Waited for page to adjust to 768px viewport
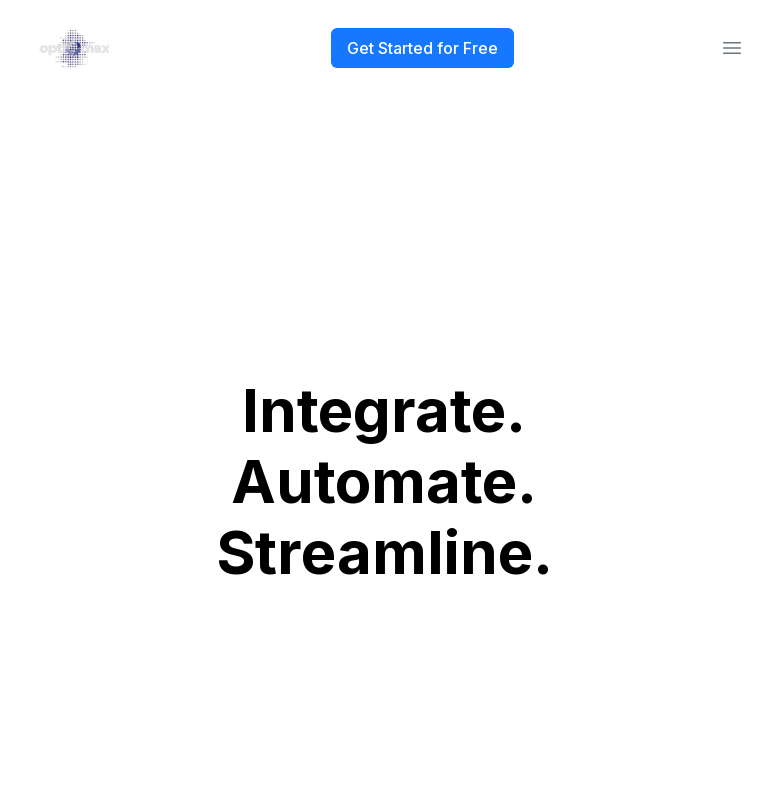

Set viewport width to 1024px to test responsive layout
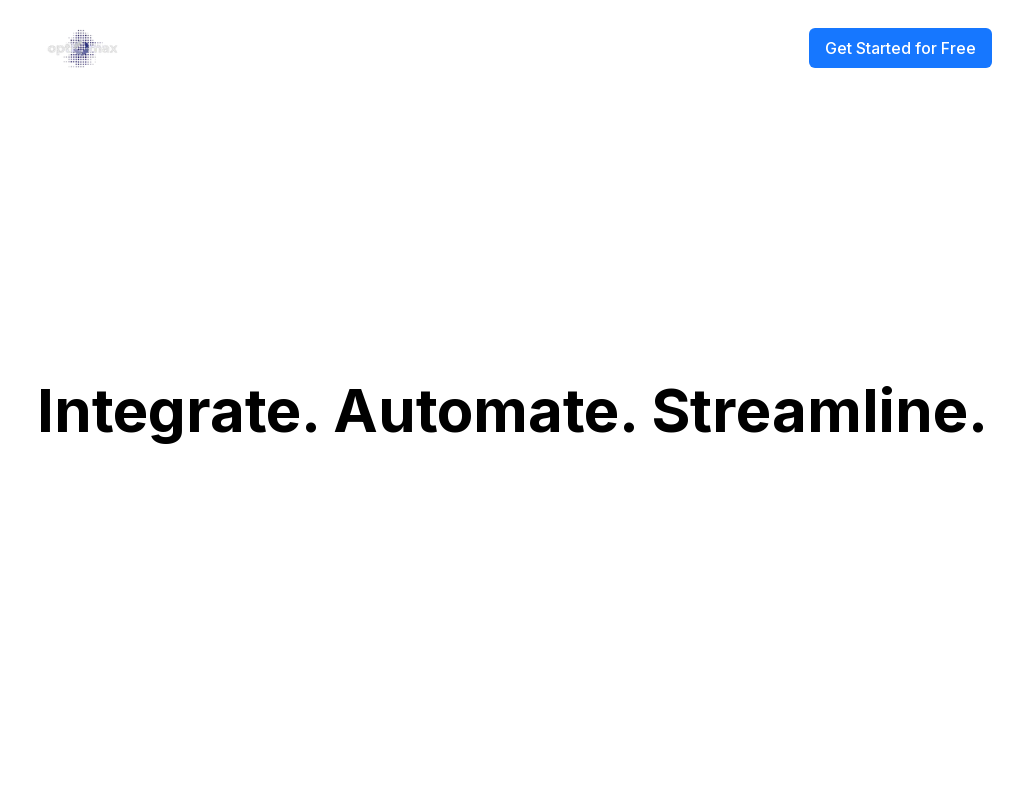

Waited for page to adjust to 1024px viewport
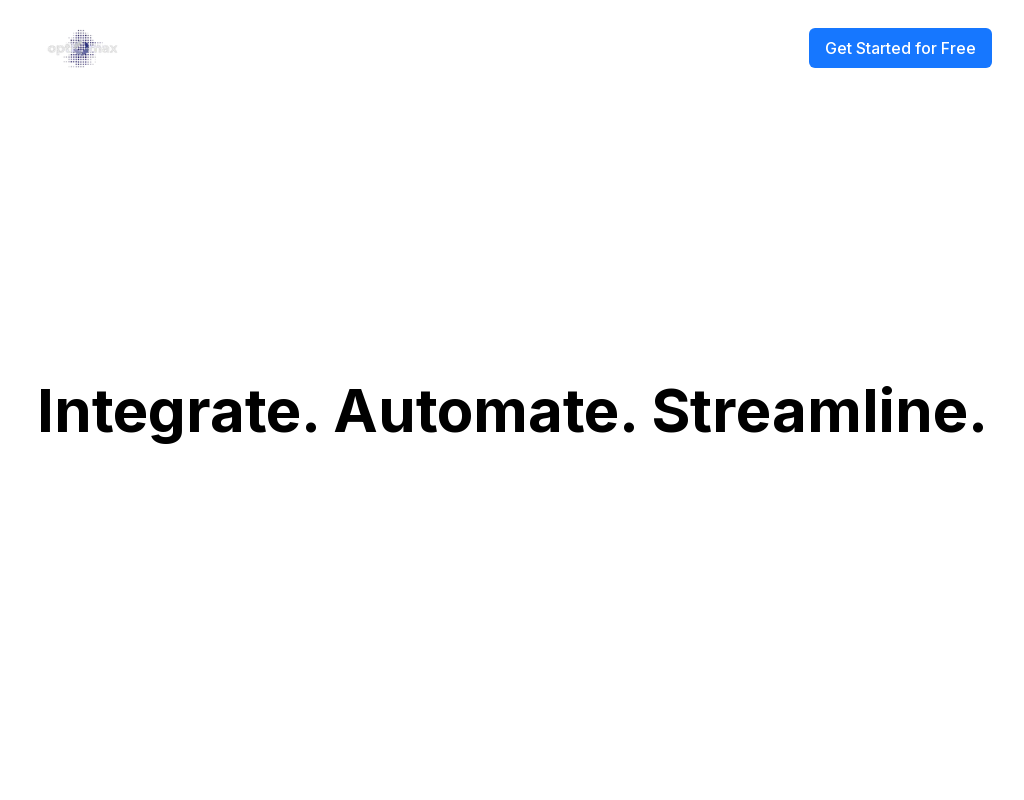

Set viewport width to 1280px to test responsive layout
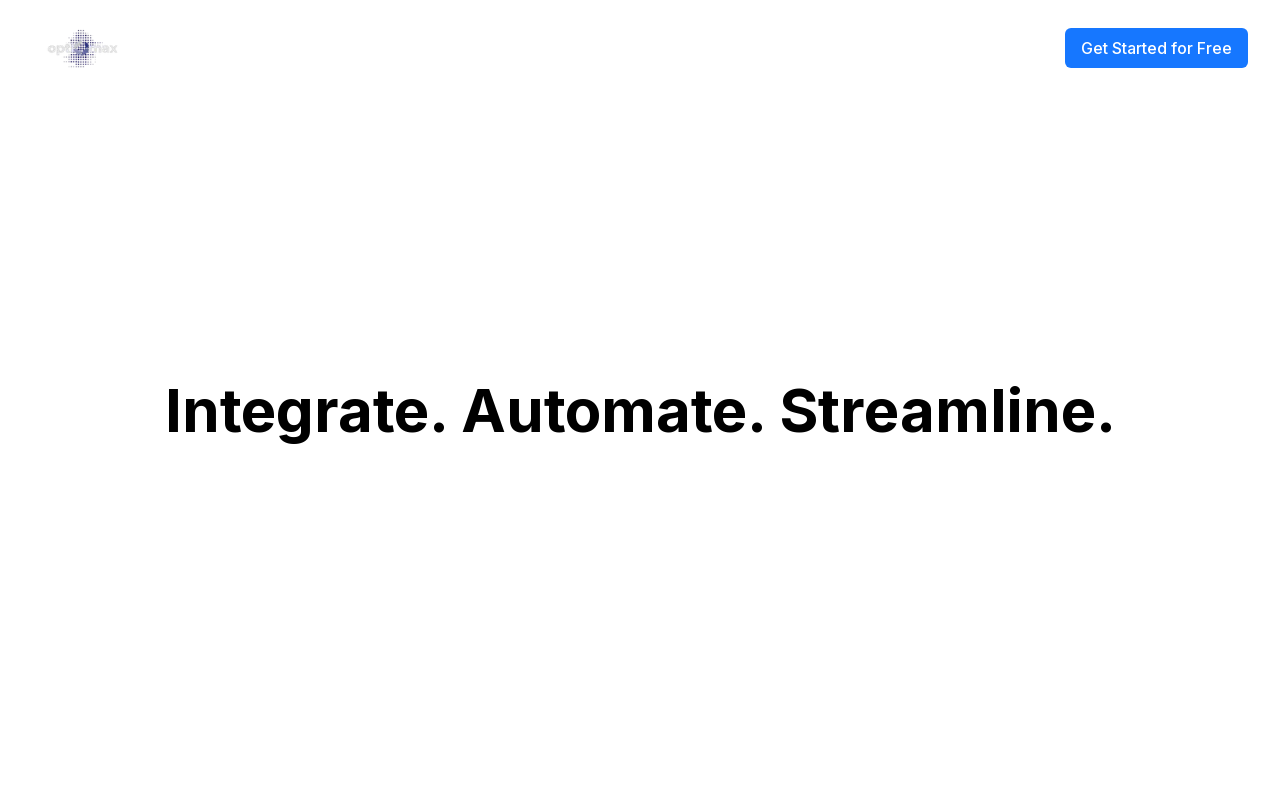

Waited for page to adjust to 1280px viewport
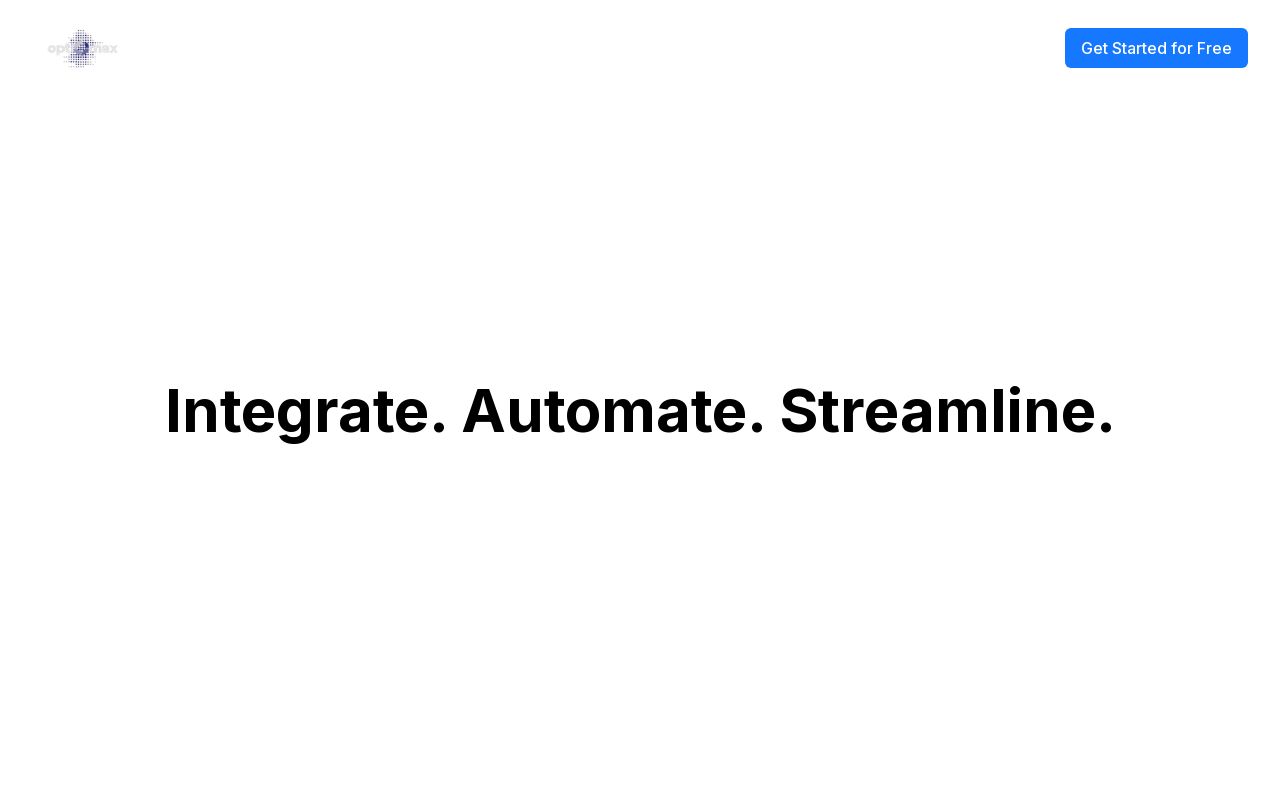

Reset viewport to 1920x1080px (desktop size)
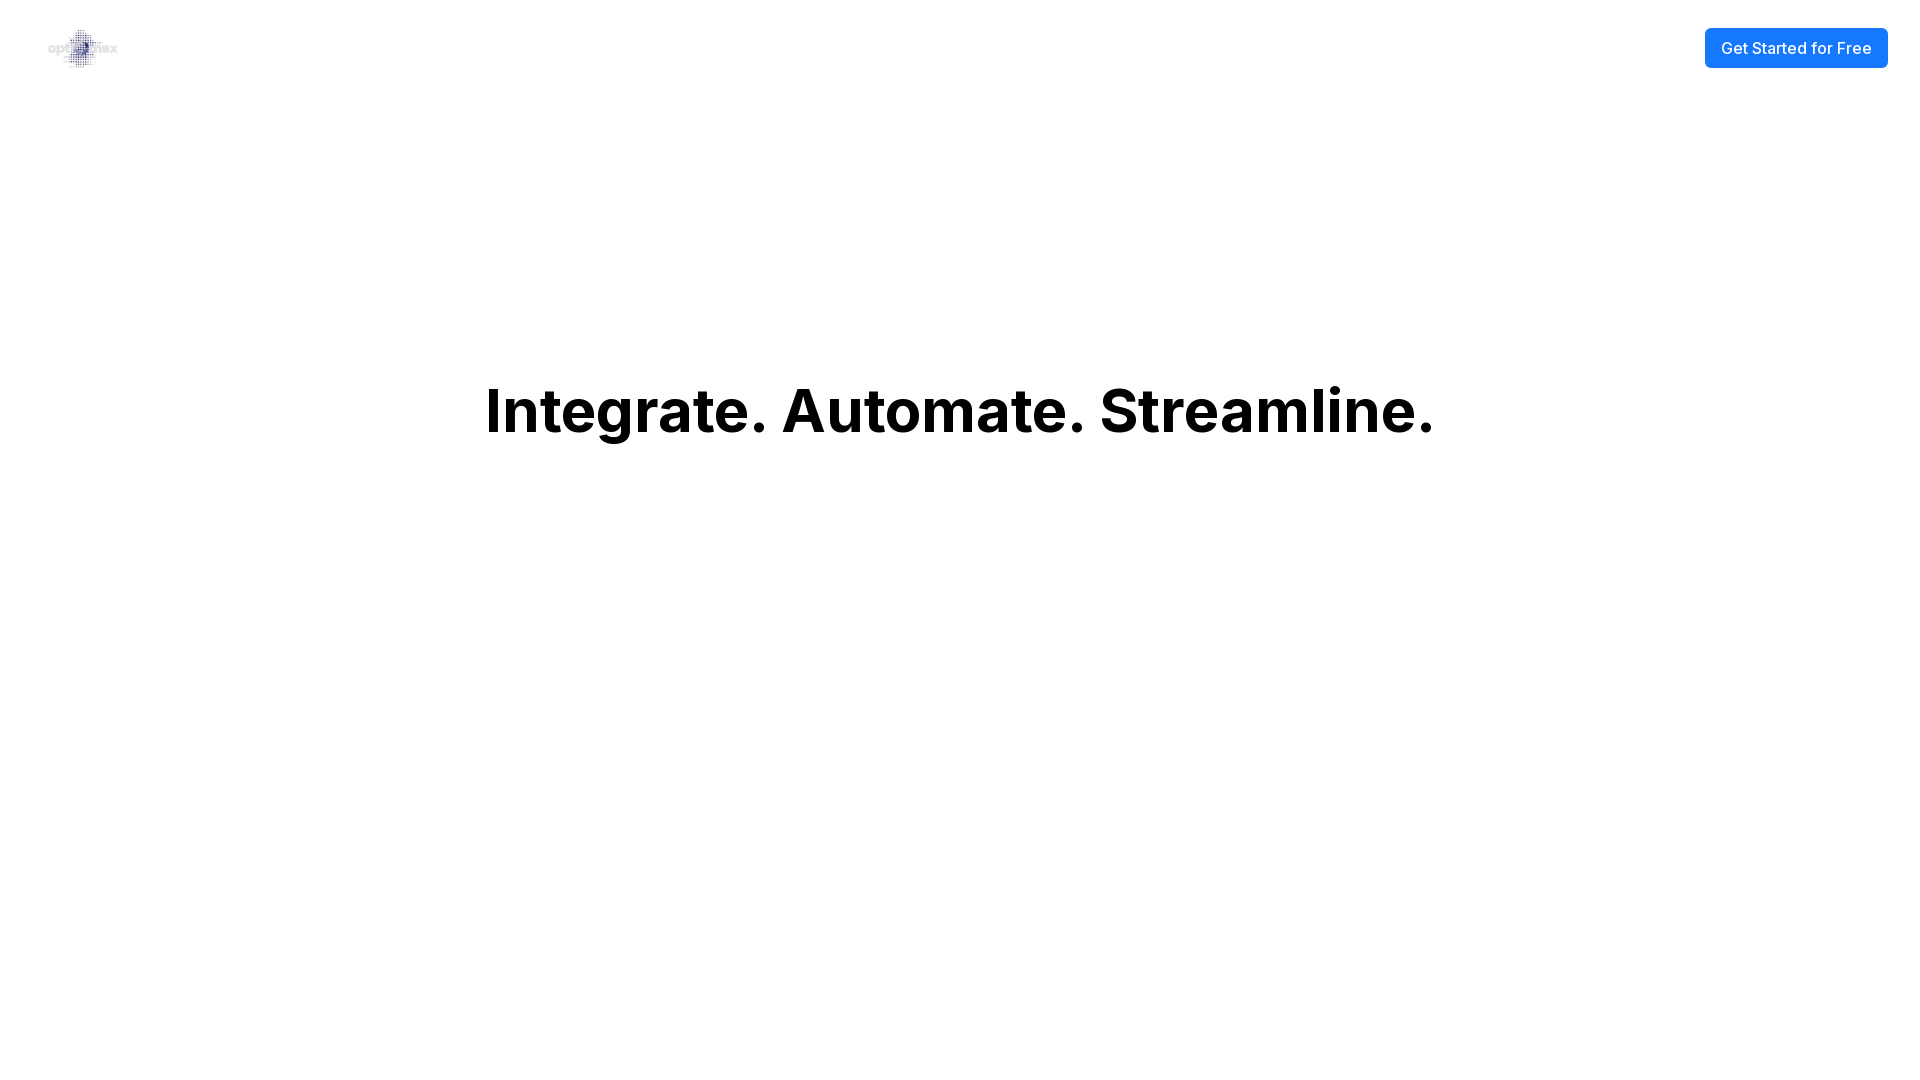

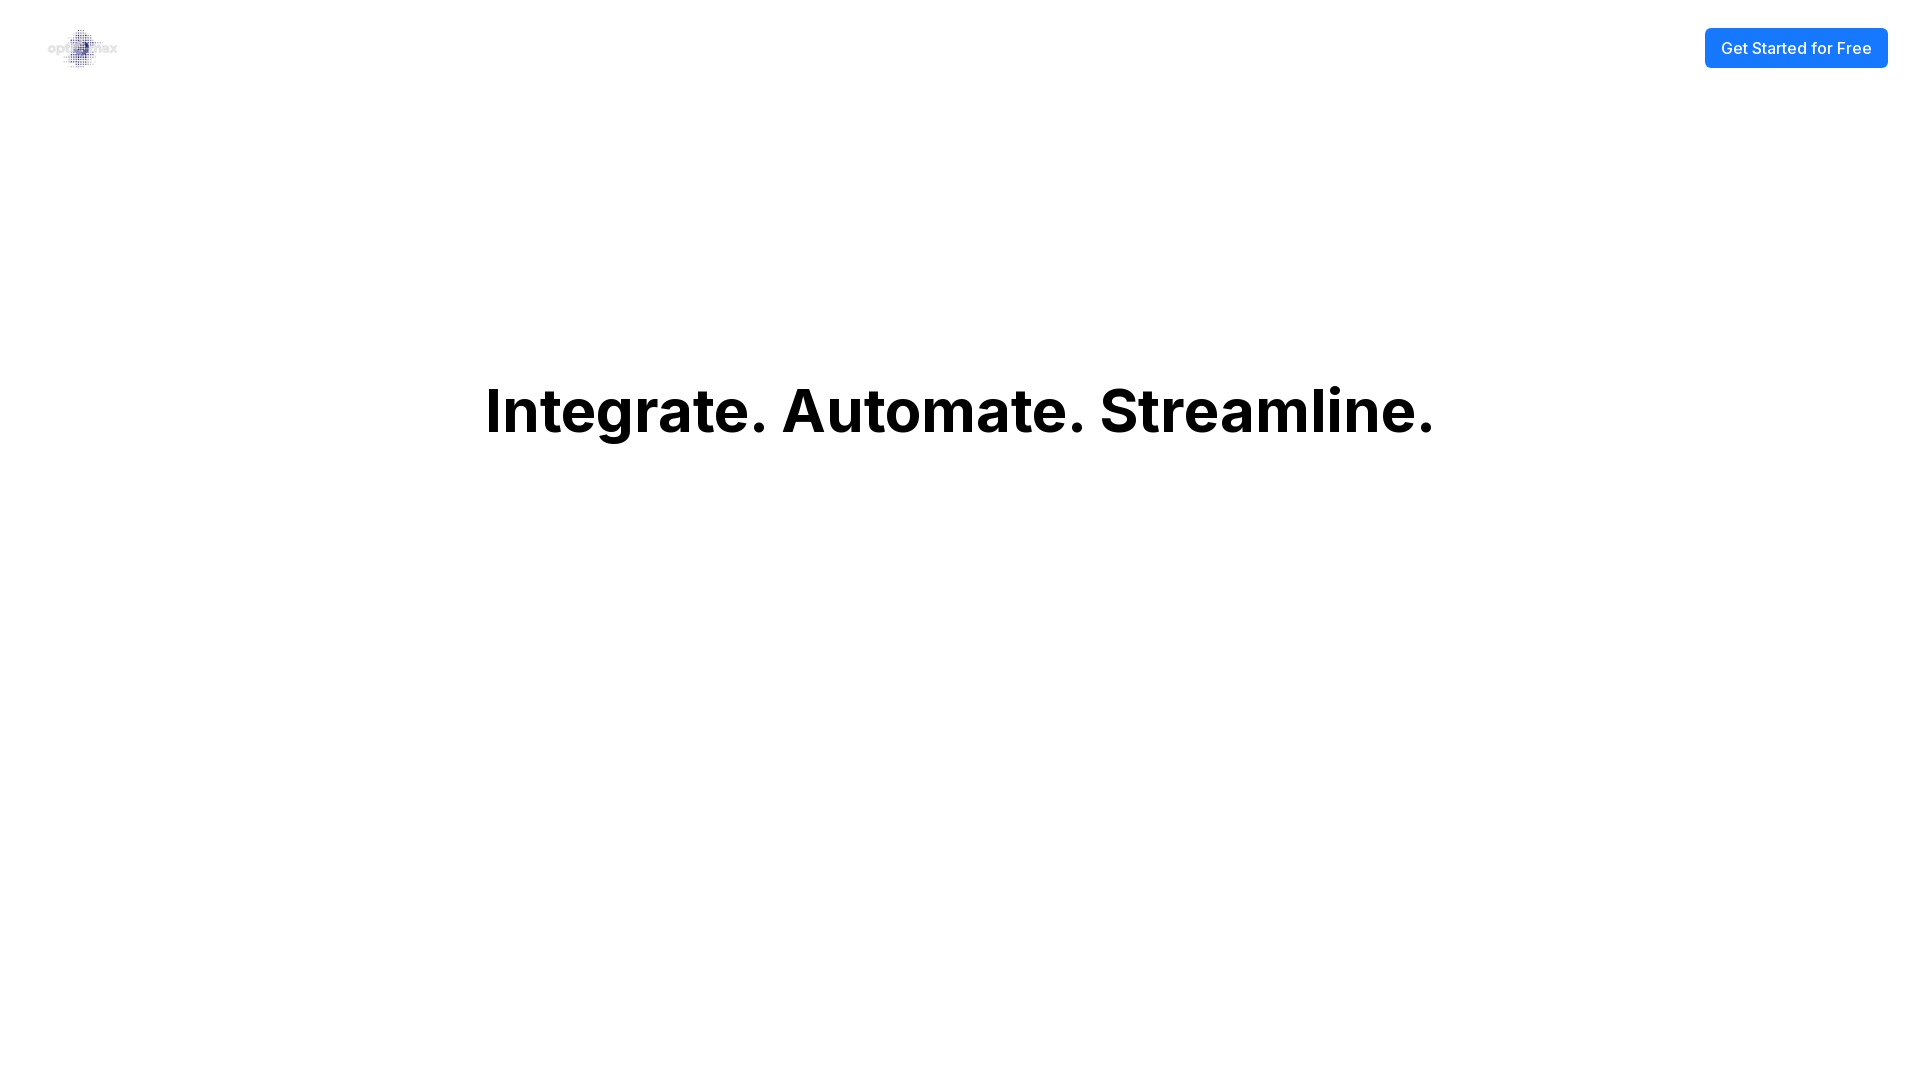